Tests footer link functionality by counting links in specific sections and opening each link in a new tab to verify they work

Starting URL: https://www.rahulshettyacademy.com/AutomationPractice/

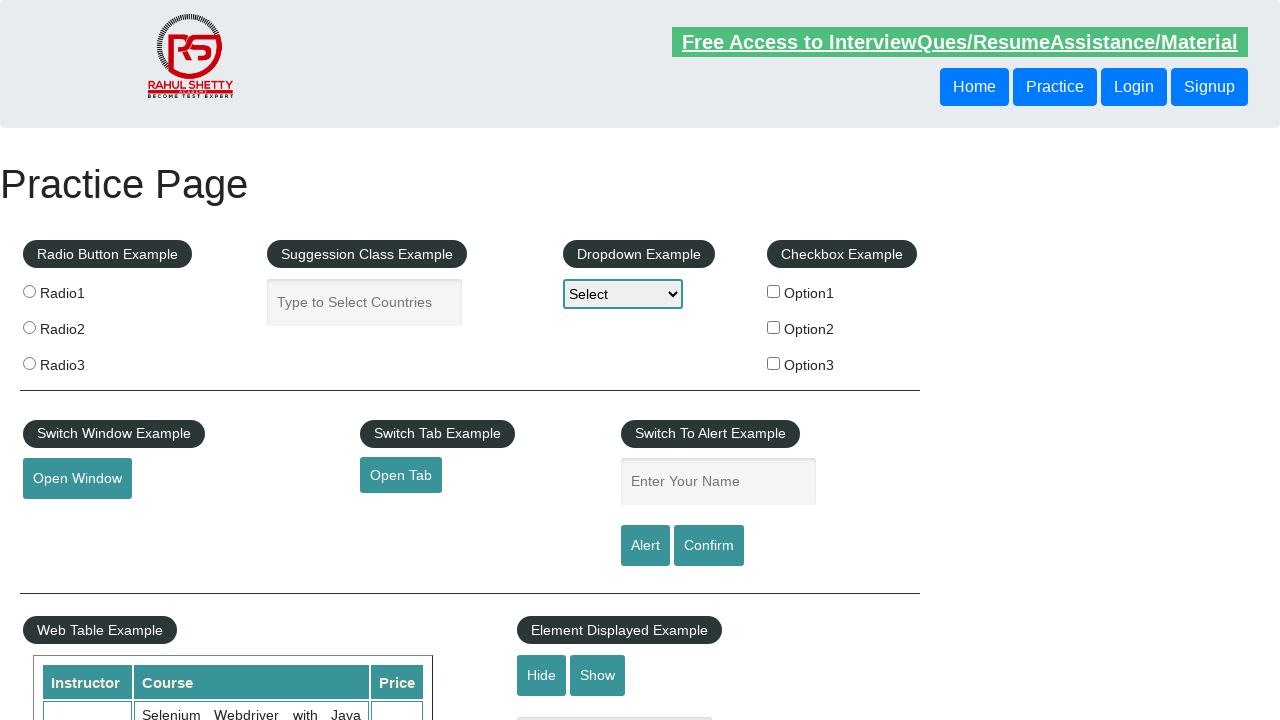

Located footer section with id 'gf-BIG'
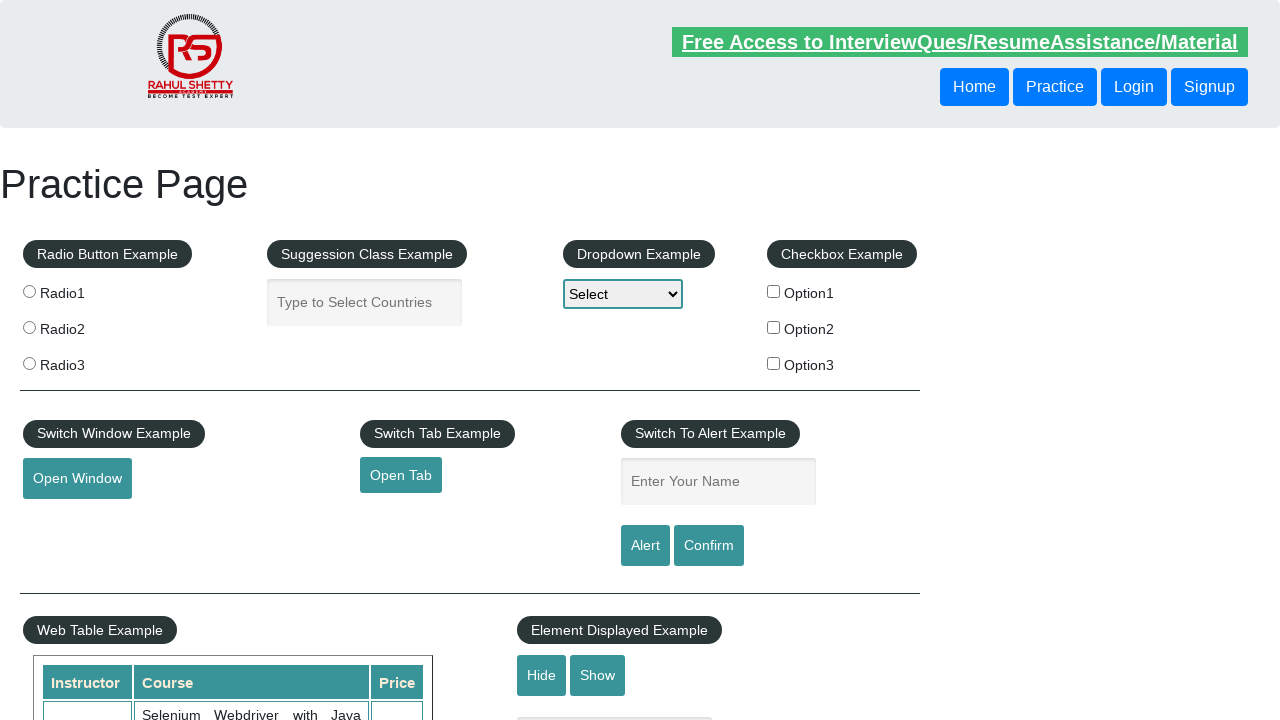

Counted total footer links: 20
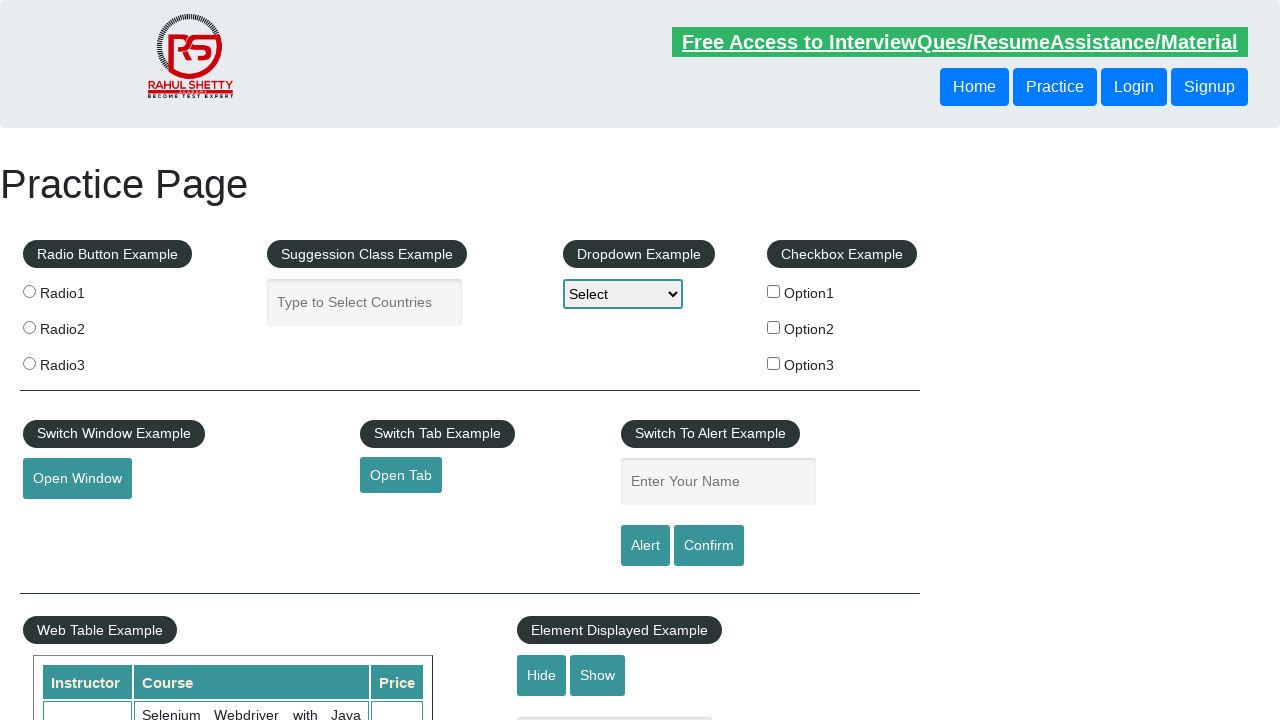

Located first column of footer table
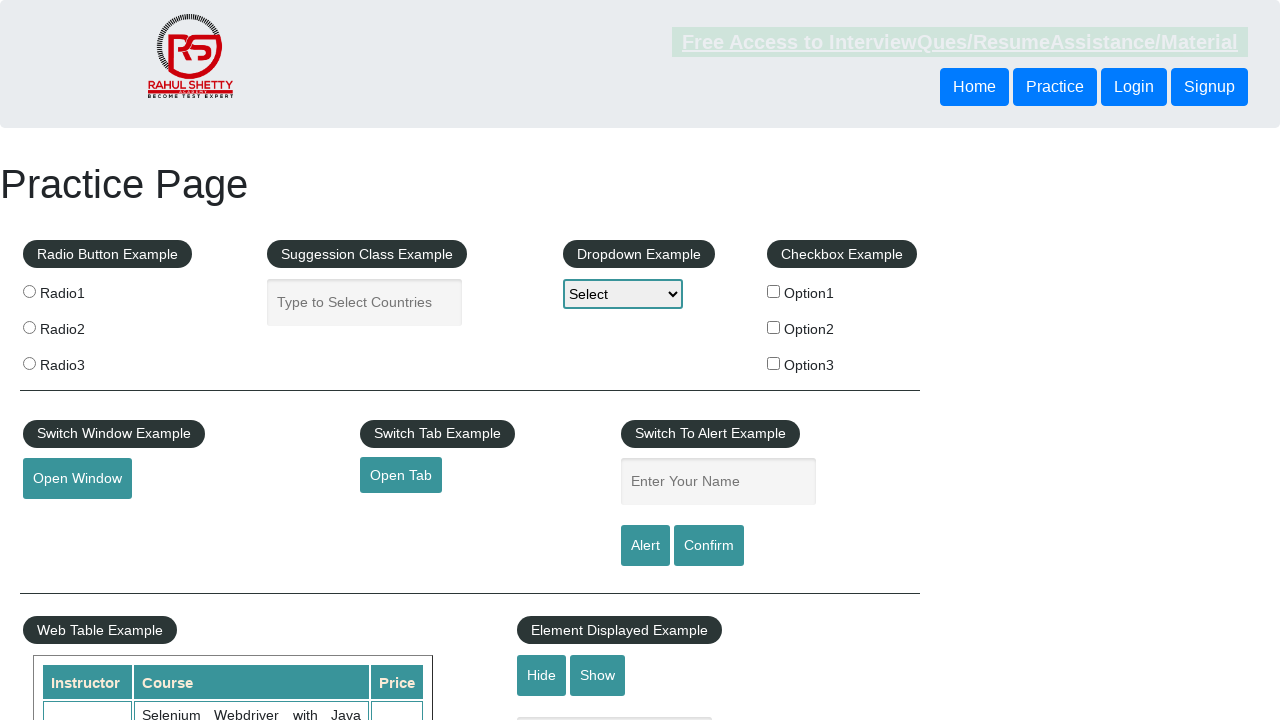

Counted links in first column: 5
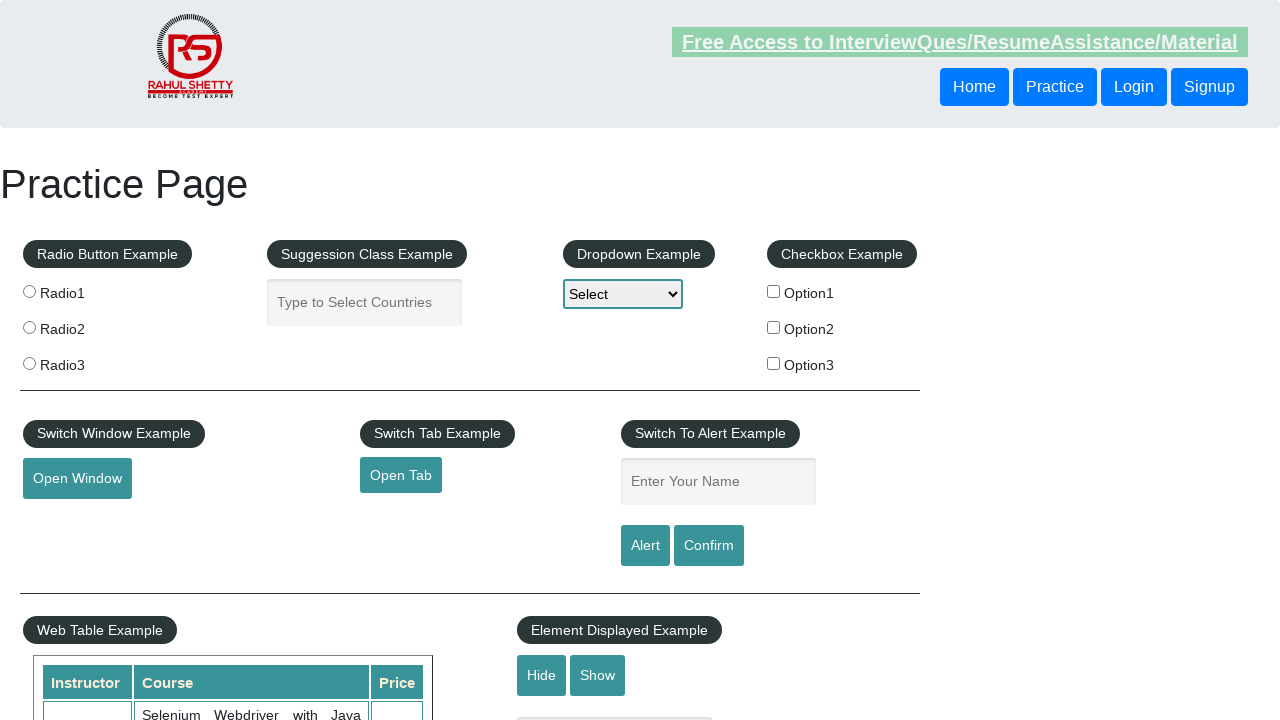

Located link #1 in first column
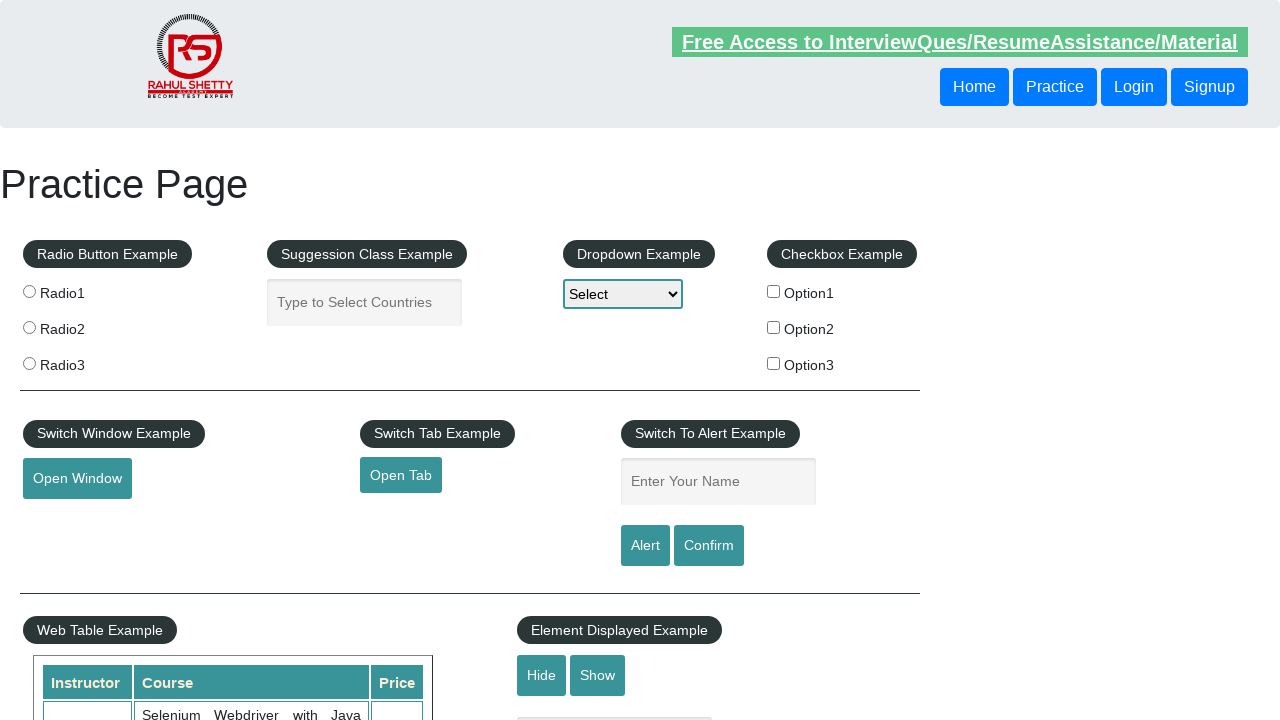

Opened link #1 in new tab with Ctrl+Click at (68, 520) on xpath=//div[@id='gf-BIG']/table/tbody/tr/td[1]/ul[1] >> a >> nth=1
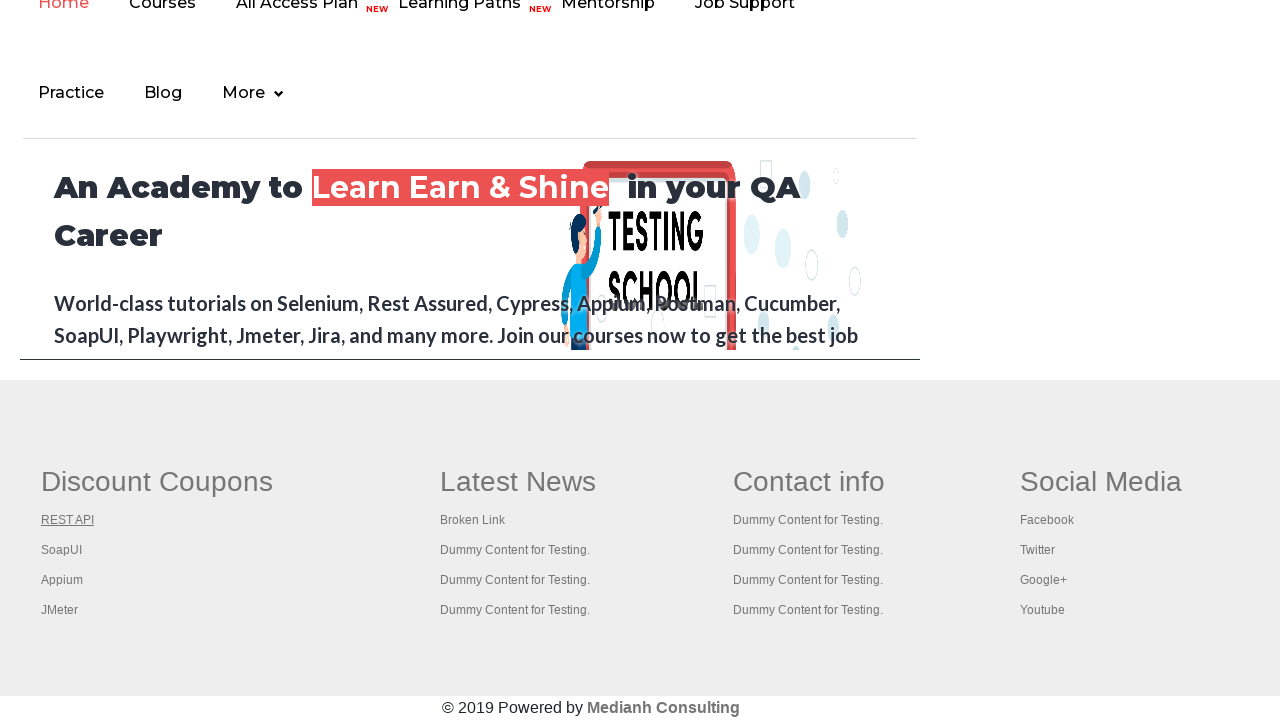

Waited 500ms before opening next link
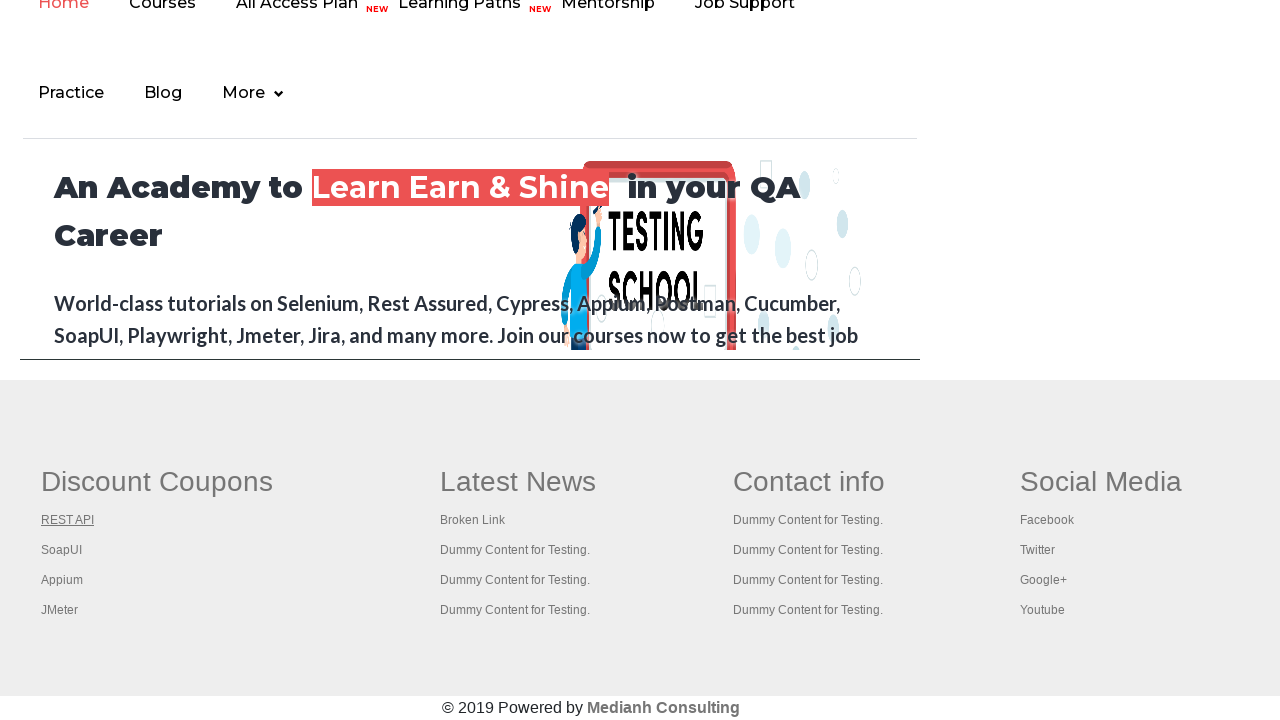

Located link #2 in first column
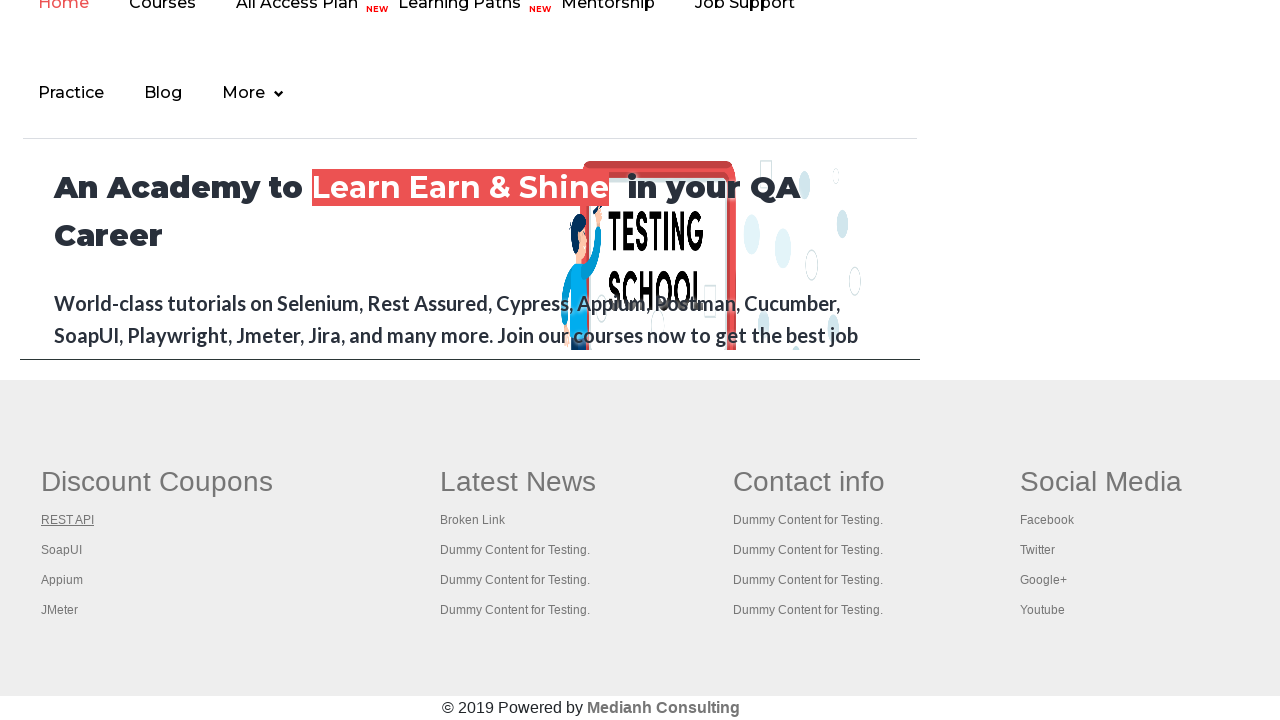

Opened link #2 in new tab with Ctrl+Click at (62, 550) on xpath=//div[@id='gf-BIG']/table/tbody/tr/td[1]/ul[1] >> a >> nth=2
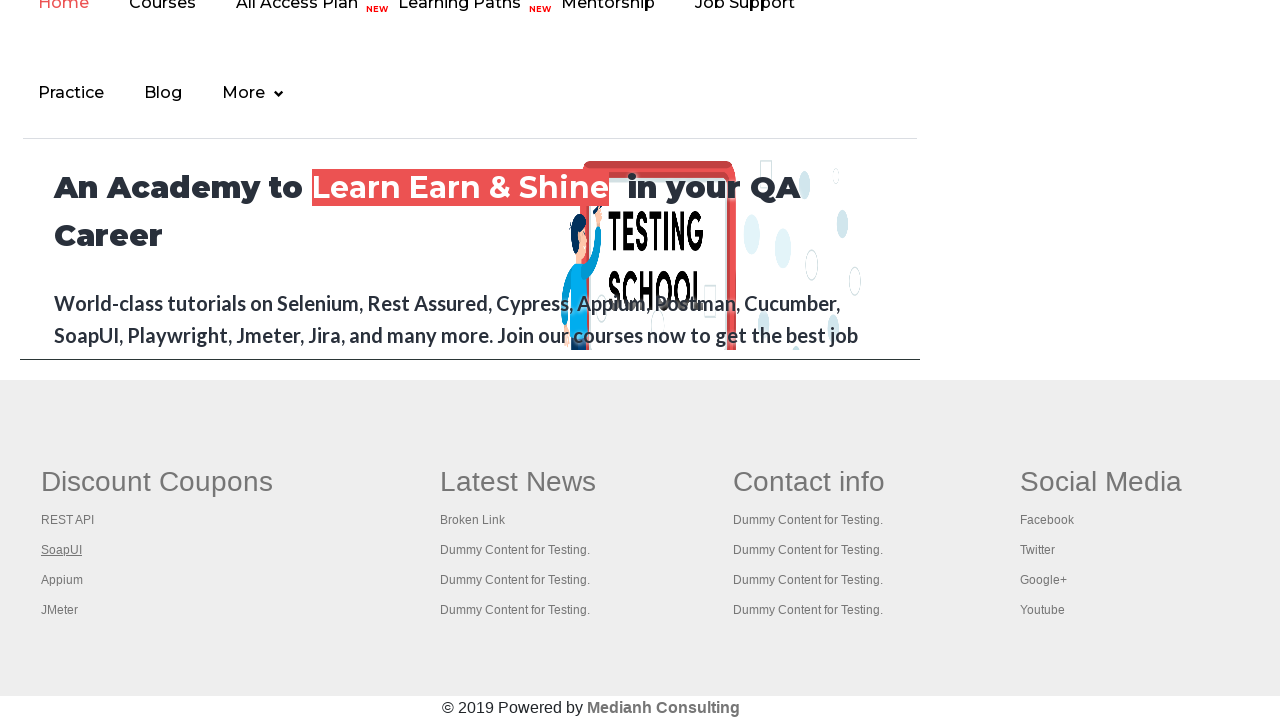

Waited 500ms before opening next link
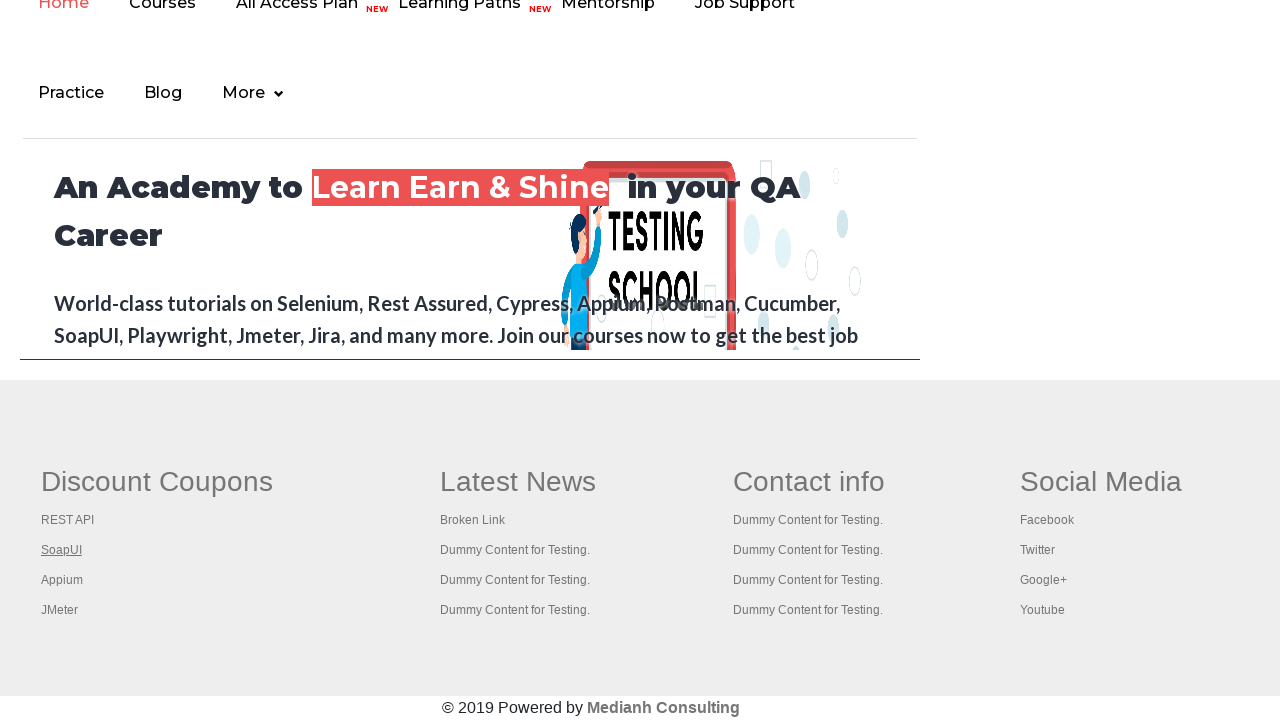

Located link #3 in first column
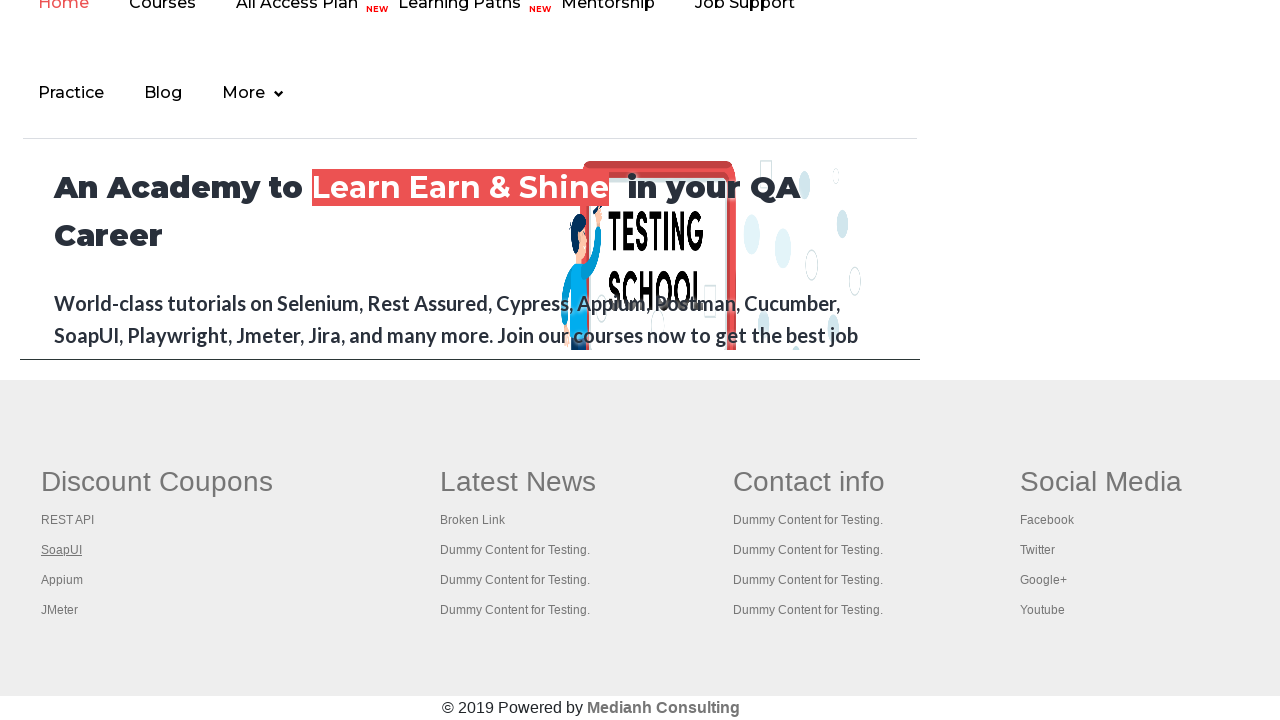

Opened link #3 in new tab with Ctrl+Click at (62, 580) on xpath=//div[@id='gf-BIG']/table/tbody/tr/td[1]/ul[1] >> a >> nth=3
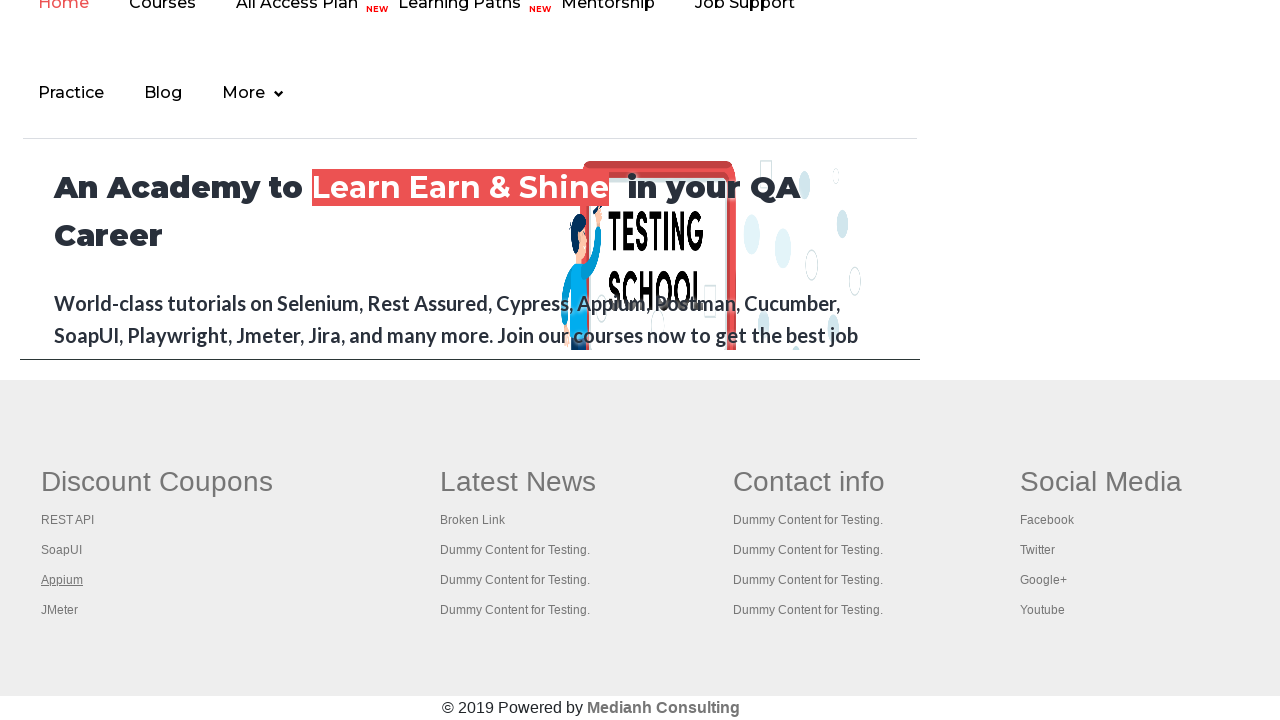

Waited 500ms before opening next link
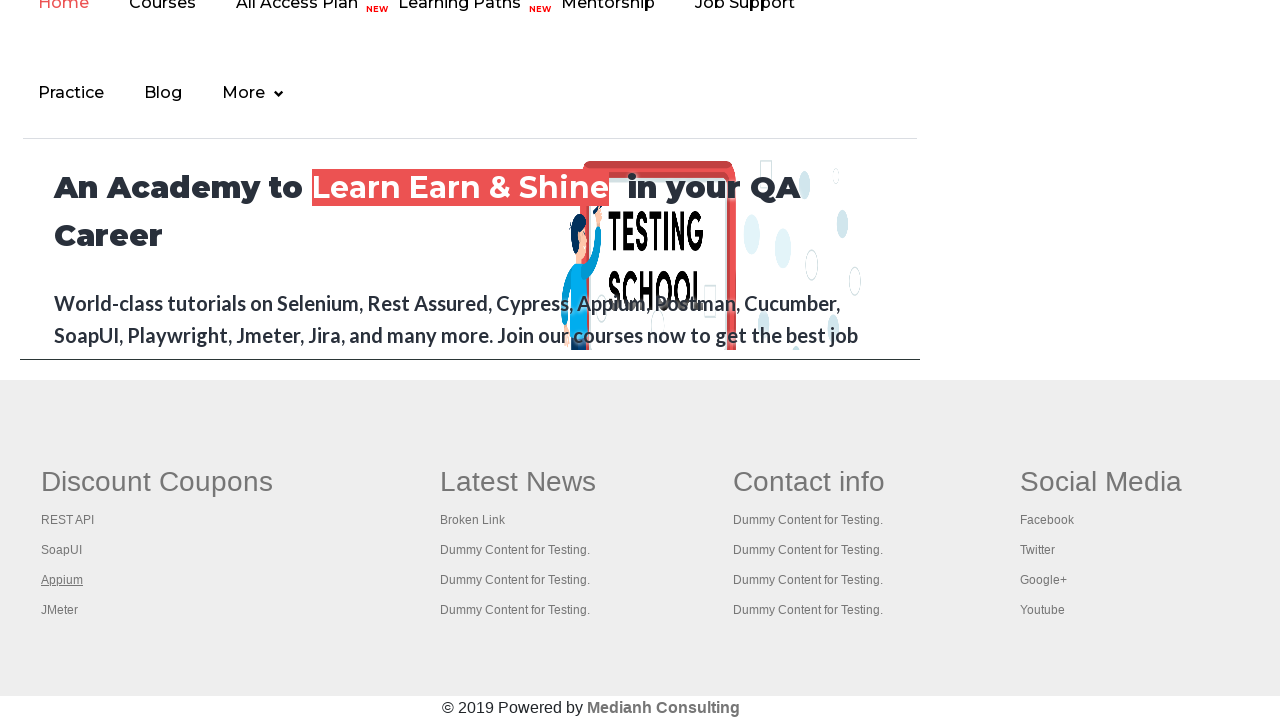

Located link #4 in first column
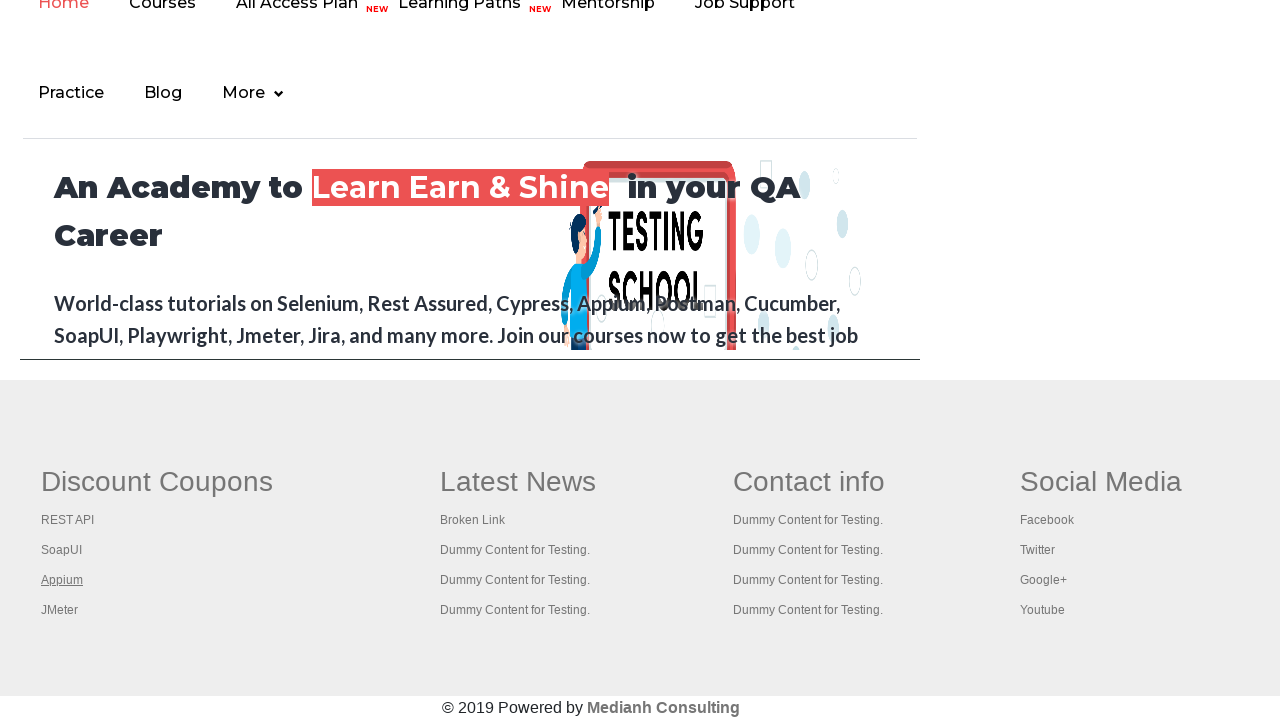

Opened link #4 in new tab with Ctrl+Click at (60, 610) on xpath=//div[@id='gf-BIG']/table/tbody/tr/td[1]/ul[1] >> a >> nth=4
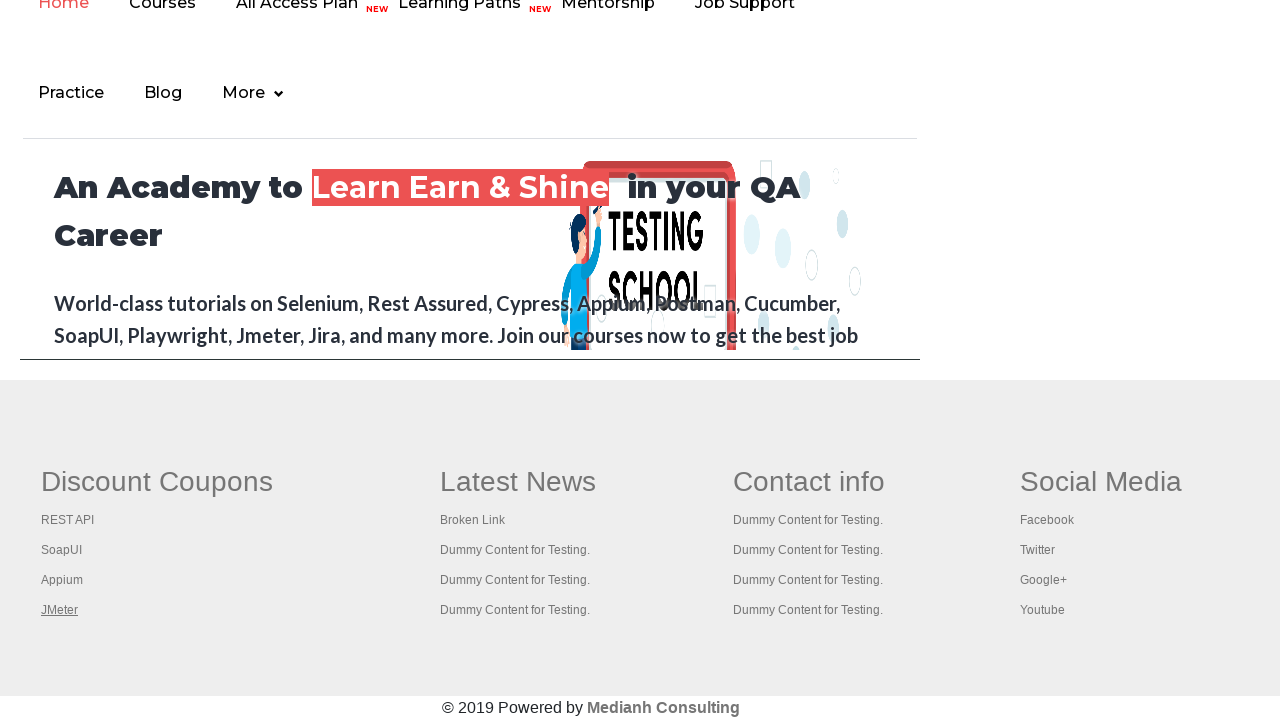

Waited 500ms before opening next link
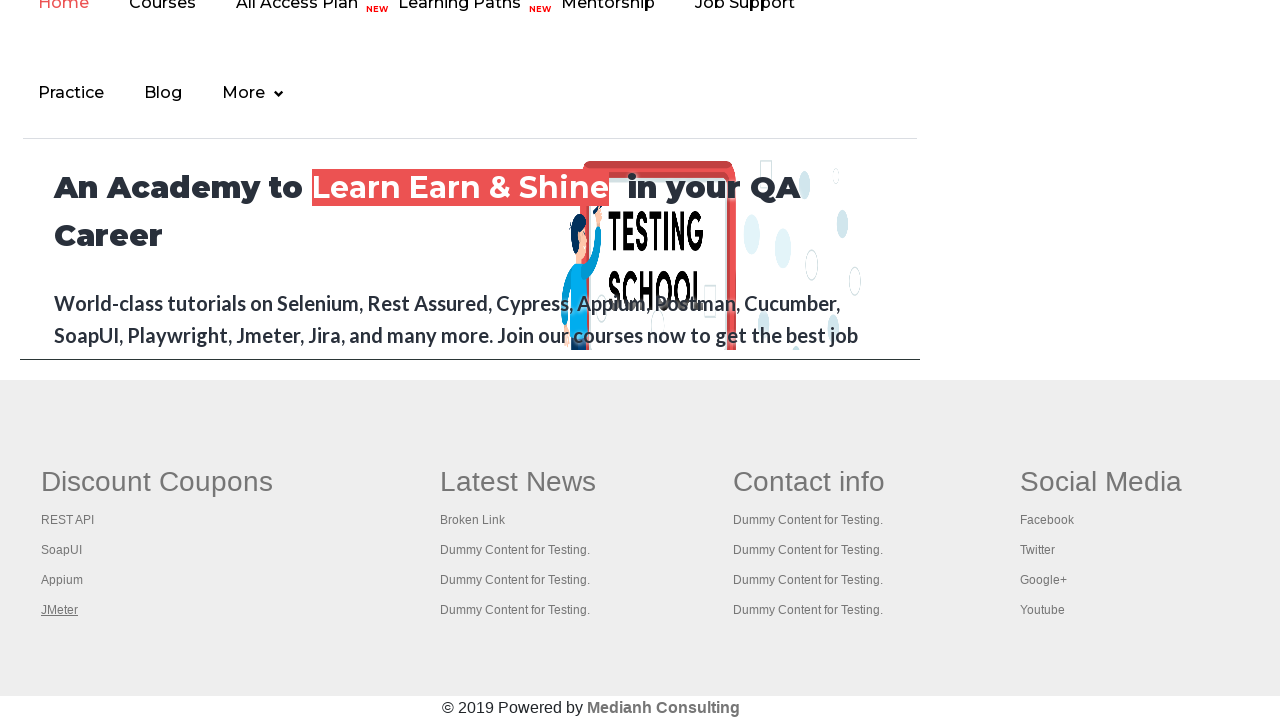

Retrieved all open pages/tabs: 5 total
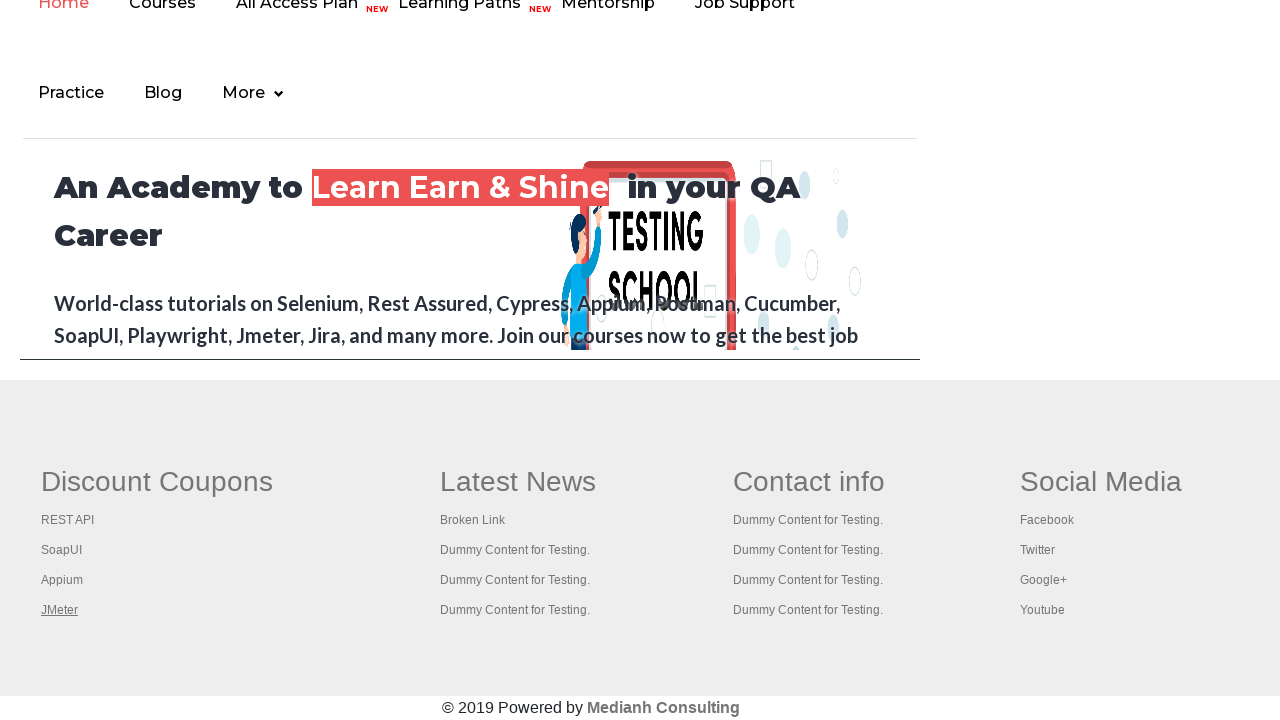

Brought tab to front with title: Practice Page
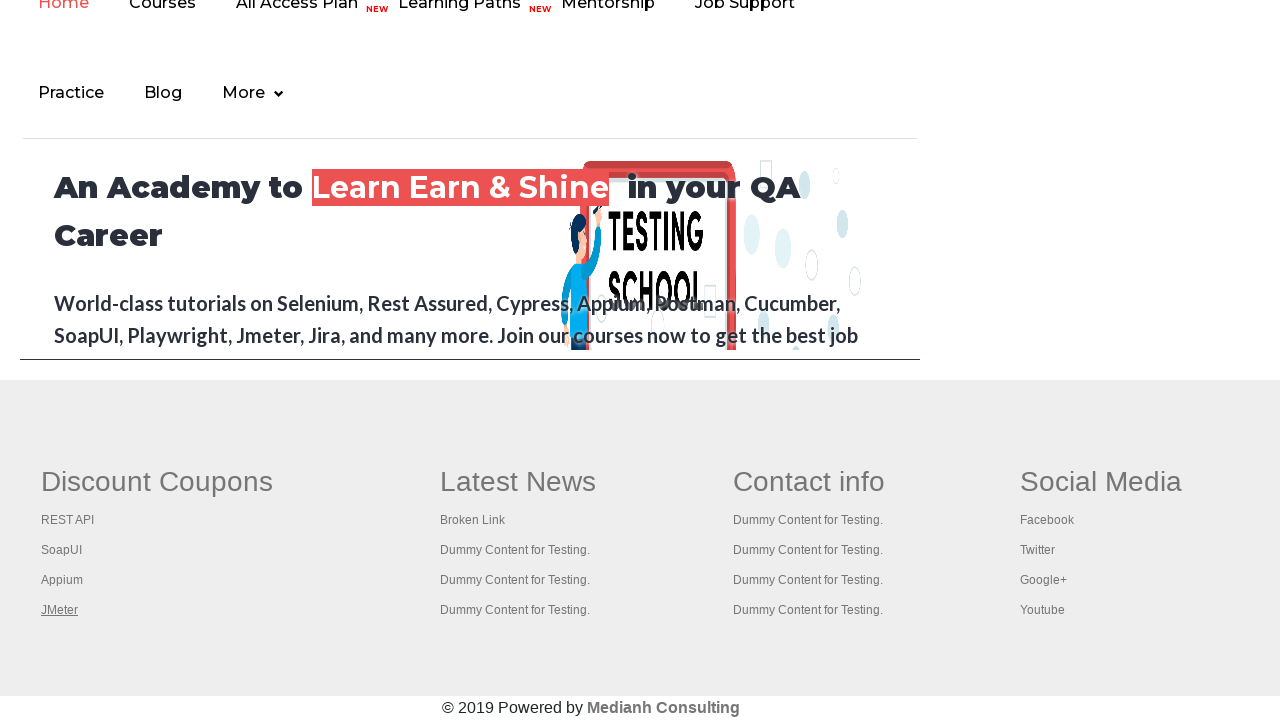

Brought tab to front with title: REST API Tutorial
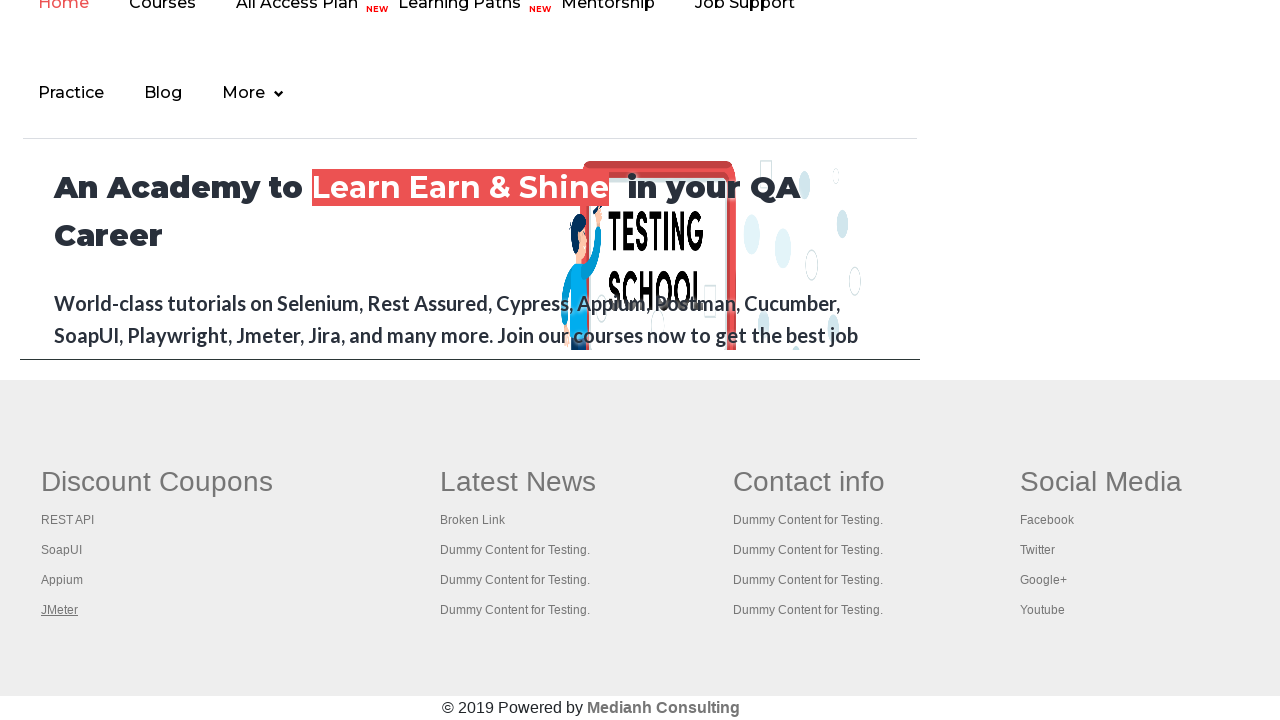

Brought tab to front with title: The World’s Most Popular API Testing Tool | SoapUI
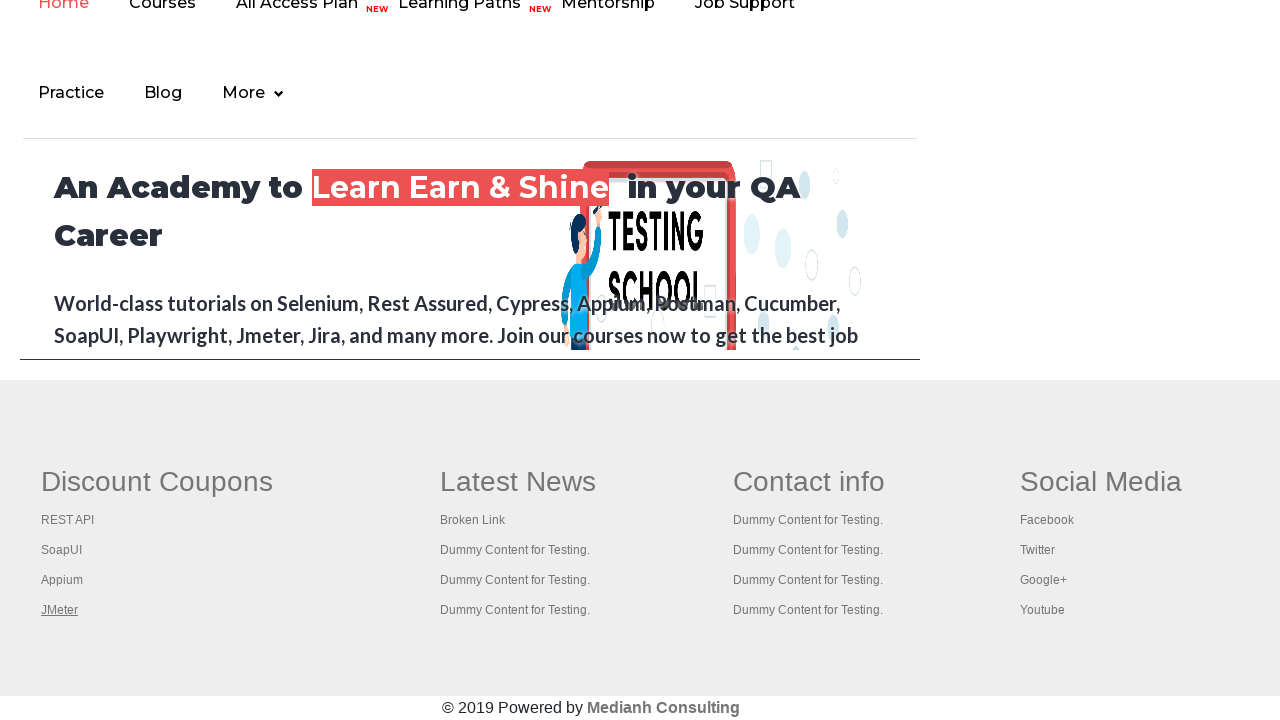

Brought tab to front with title: Appium tutorial for Mobile Apps testing | RahulShetty Academy | Rahul
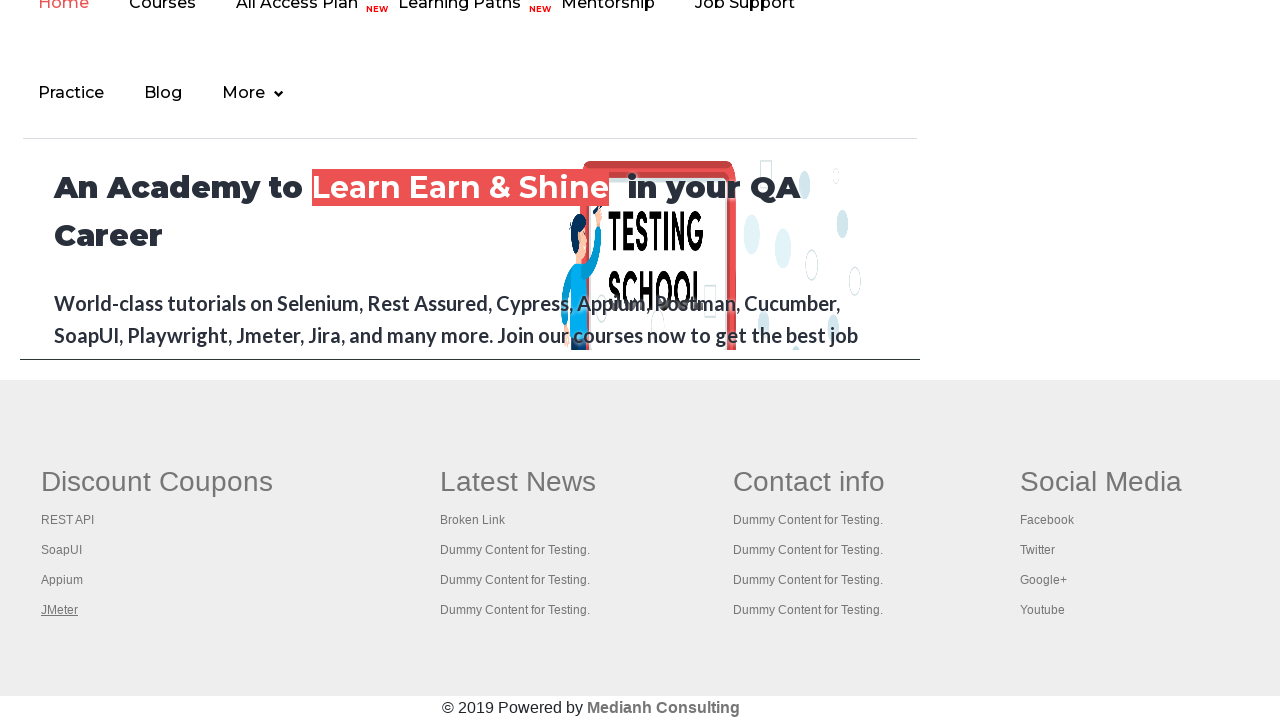

Brought tab to front with title: Apache JMeter - Apache JMeter™
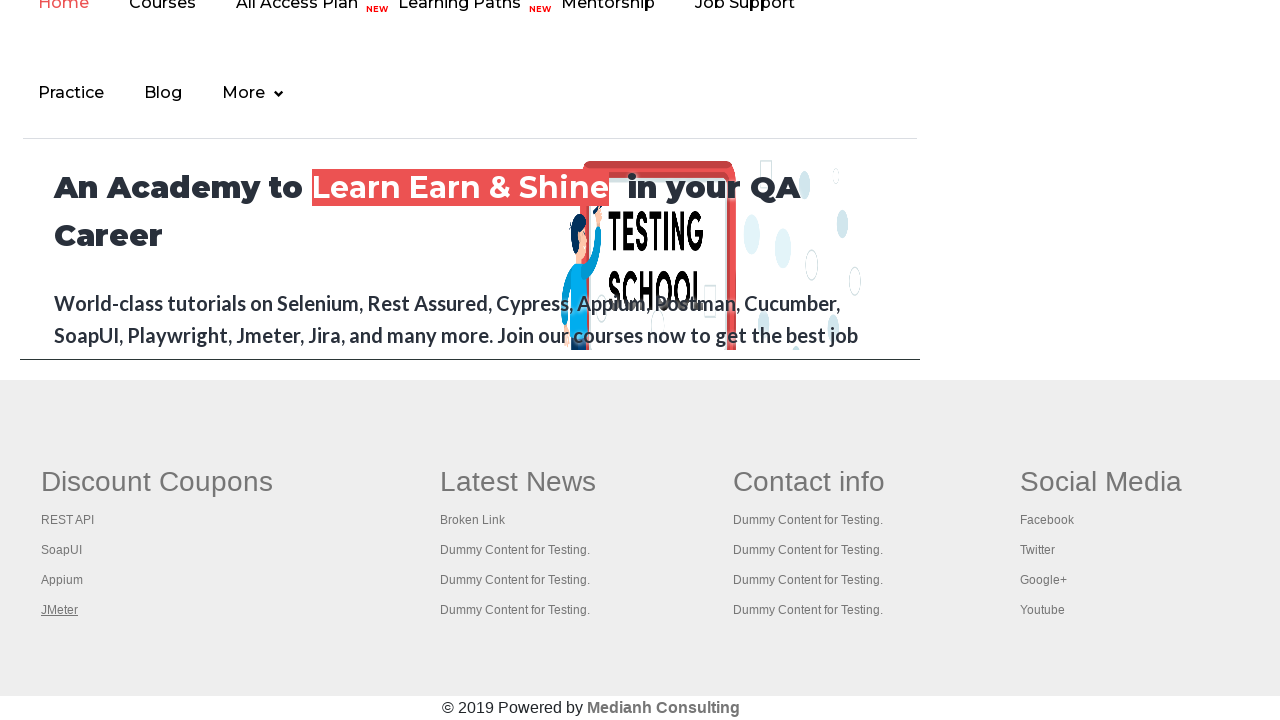

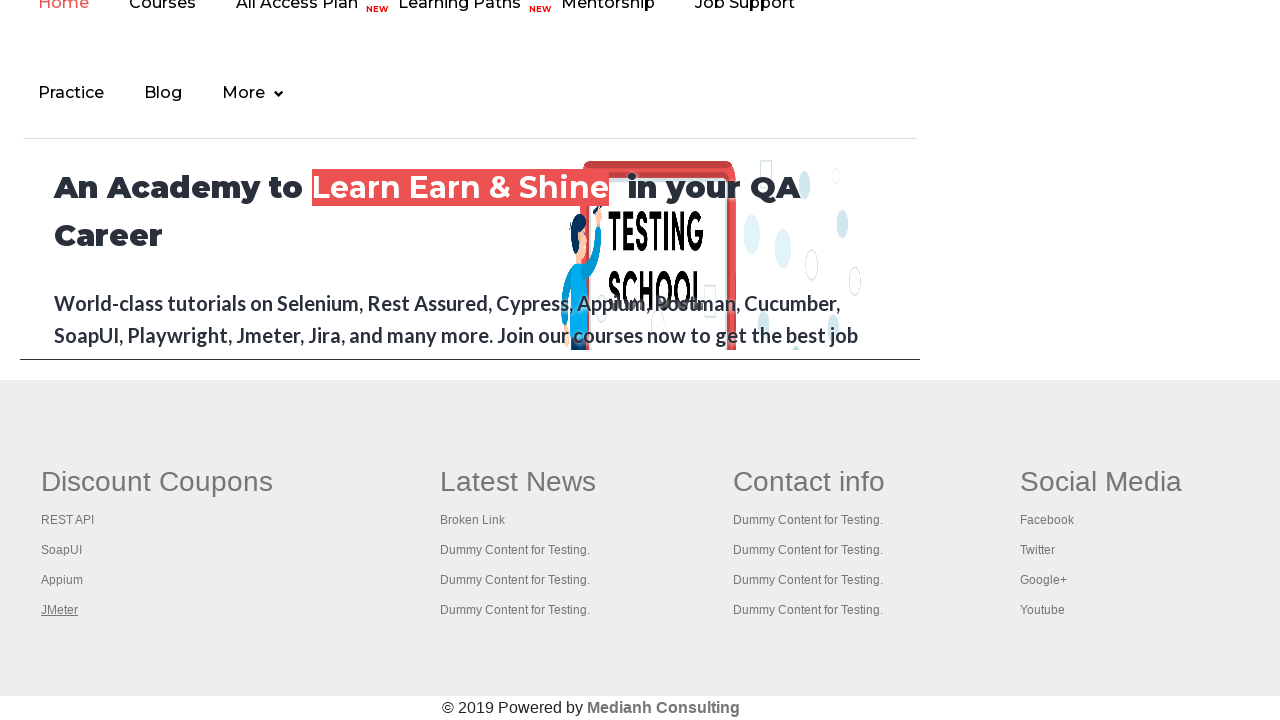